Tests that the text input field is cleared after adding a todo item

Starting URL: https://demo.playwright.dev/todomvc

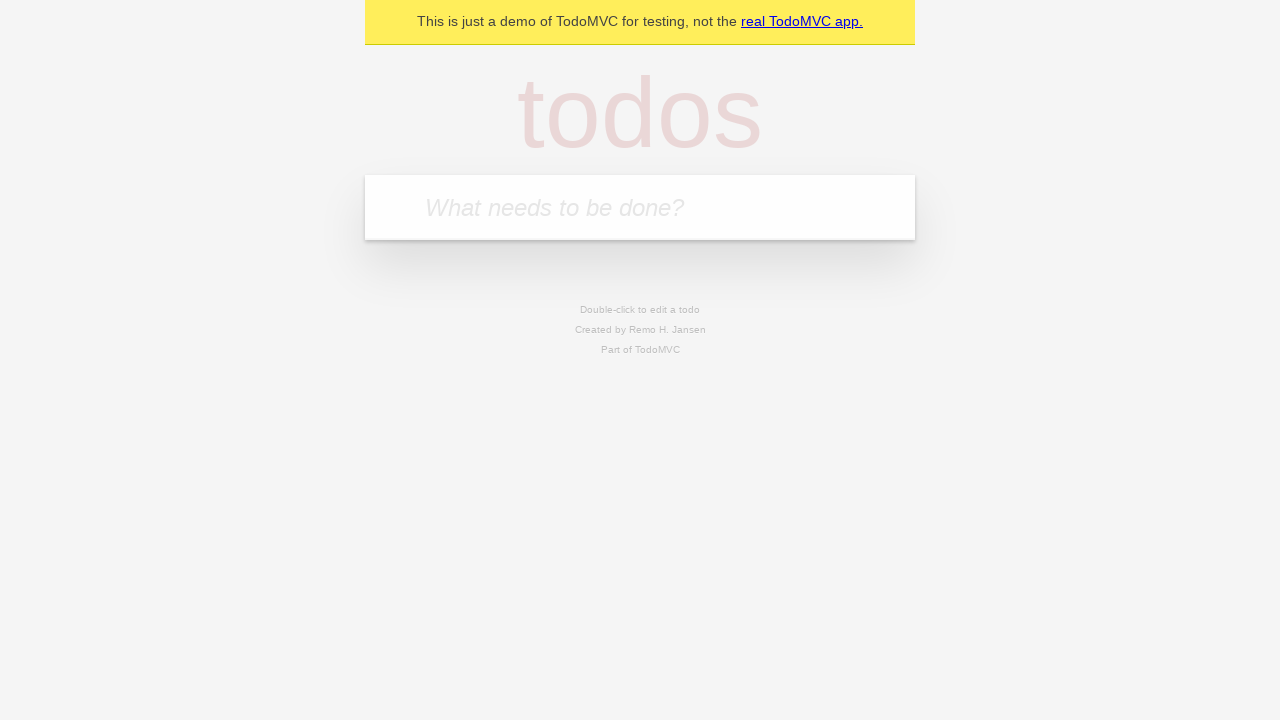

Filled text input field with 'buy some cheese' on internal:attr=[placeholder="What needs to be done?"i]
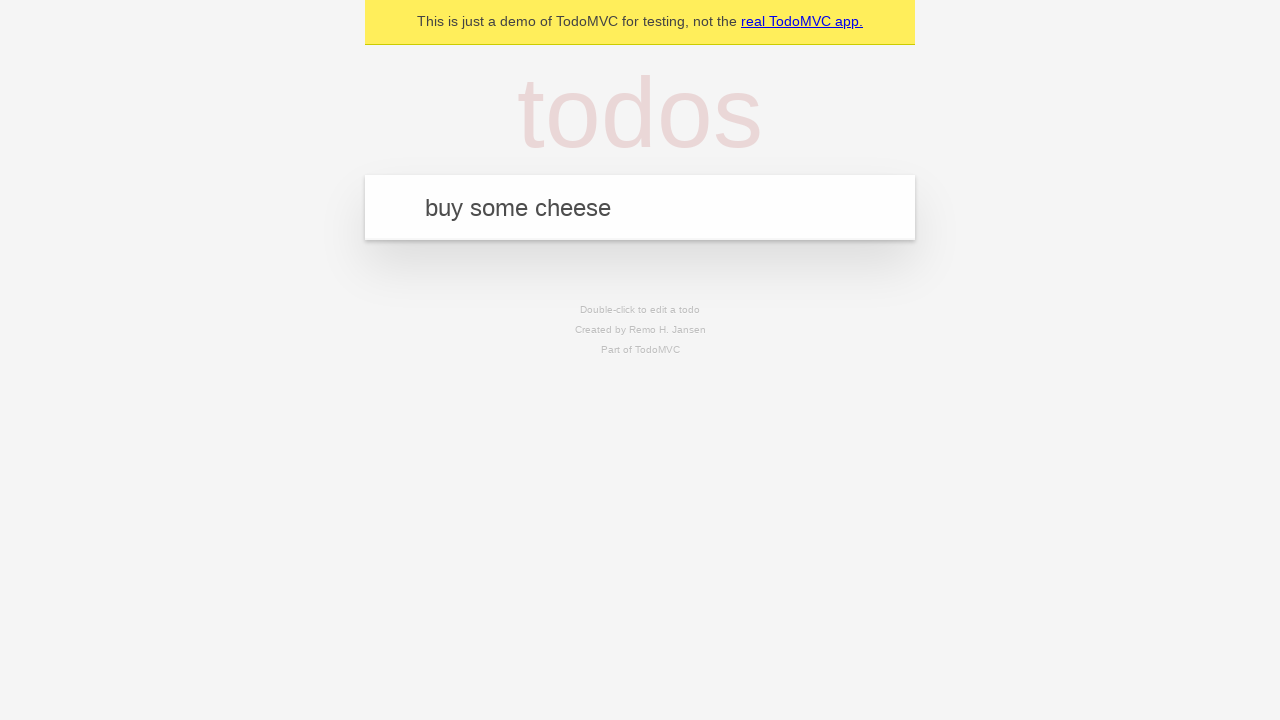

Pressed Enter to add the todo item on internal:attr=[placeholder="What needs to be done?"i]
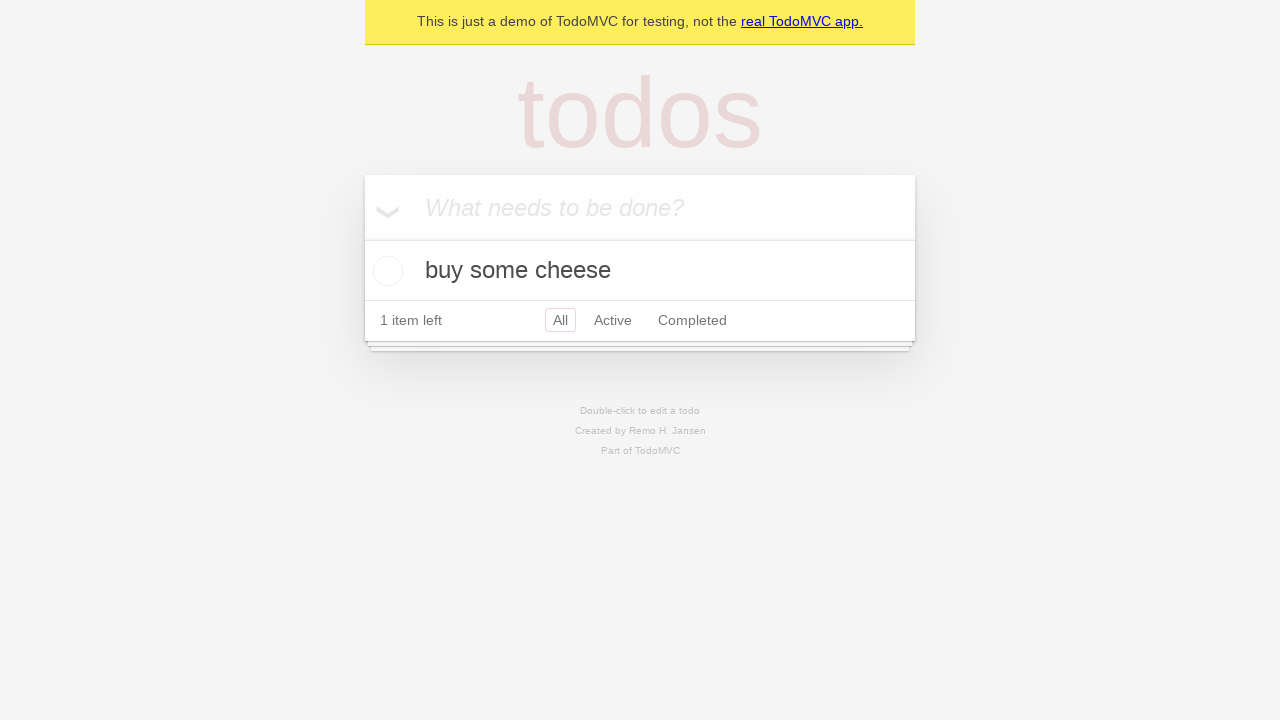

Todo item appeared in the list
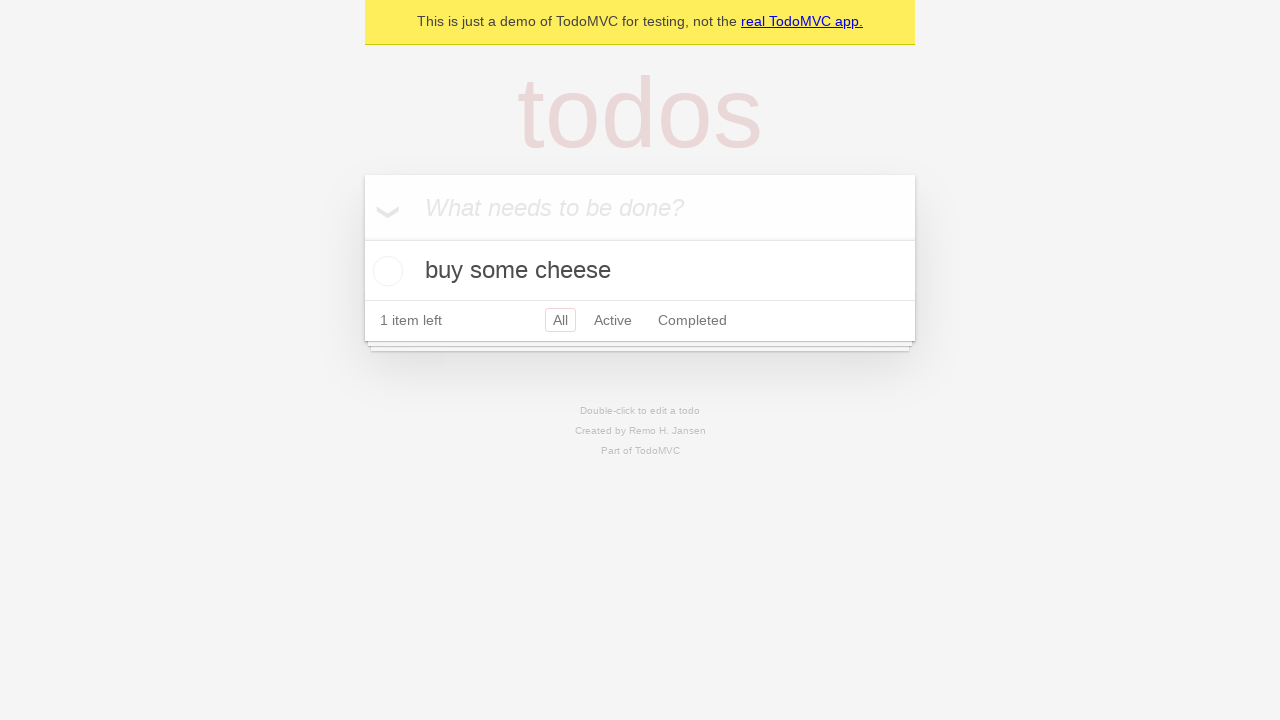

Text input field is ready for inspection
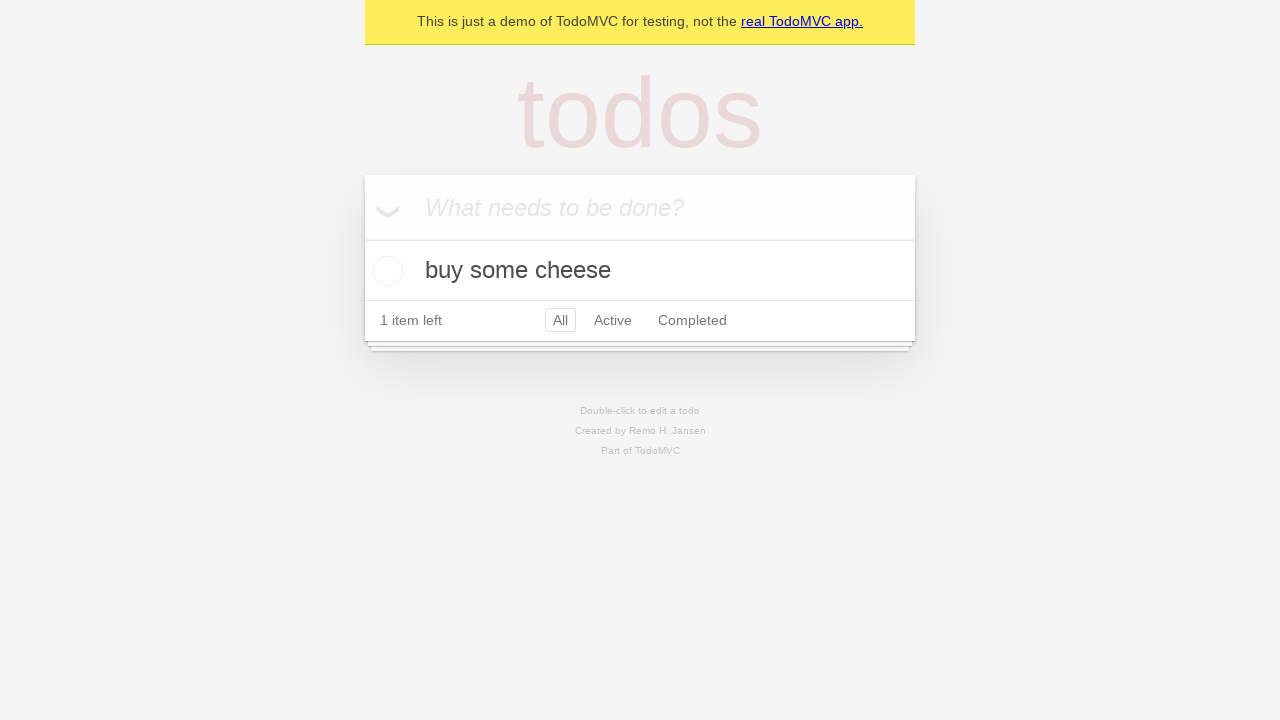

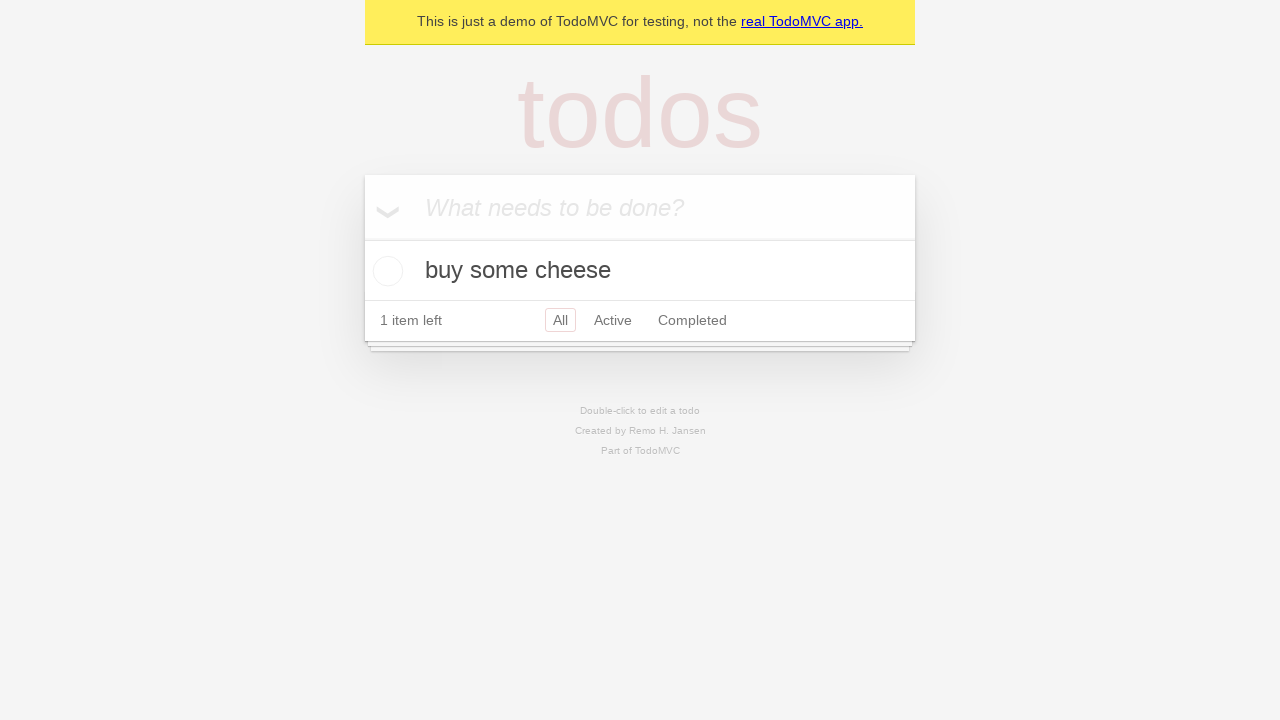